Navigates to ADS-B Exchange globe map for a specific aircraft ICAO code and verifies the map canvas element loads correctly

Starting URL: https://globe.adsbexchange.com/?icao=A1B2C3&zoom=12&hideButtons

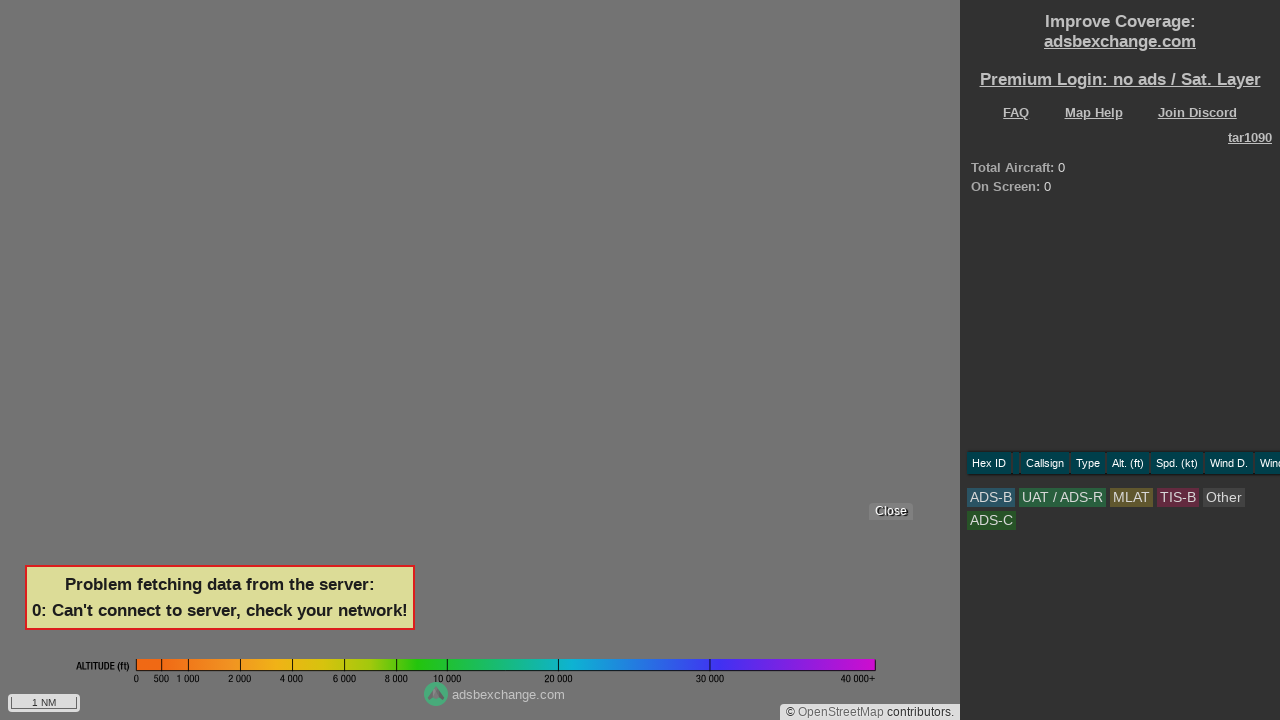

Navigated to ADS-B Exchange globe map for aircraft ICAO A1B2C3 with zoom level 12
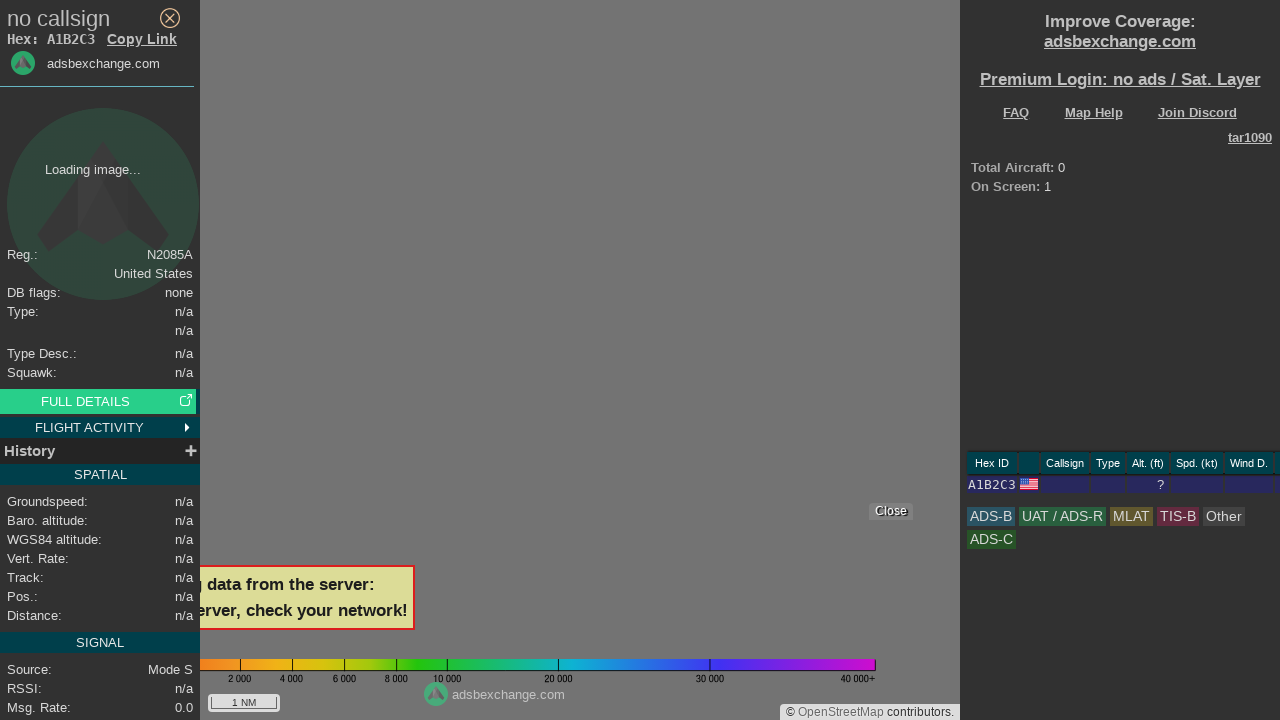

Map canvas element (canvas.ol-layer) loaded successfully
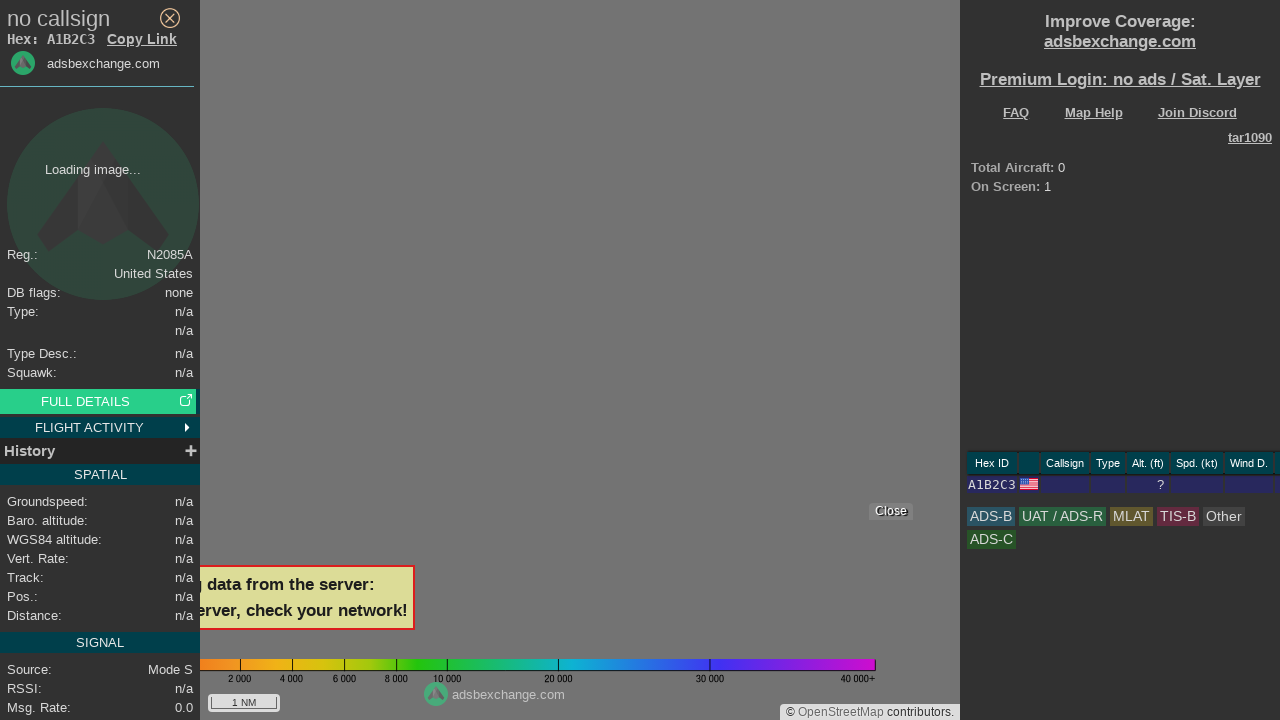

Waited 1000ms for map tiles to fully render
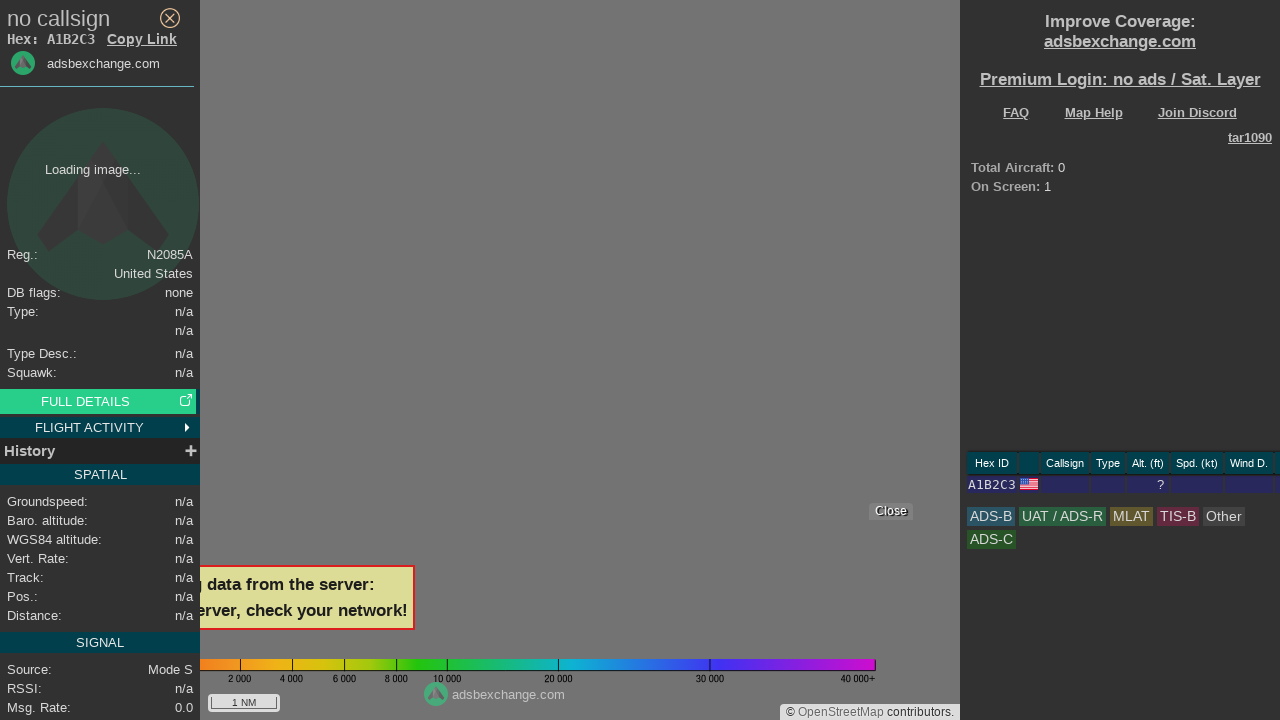

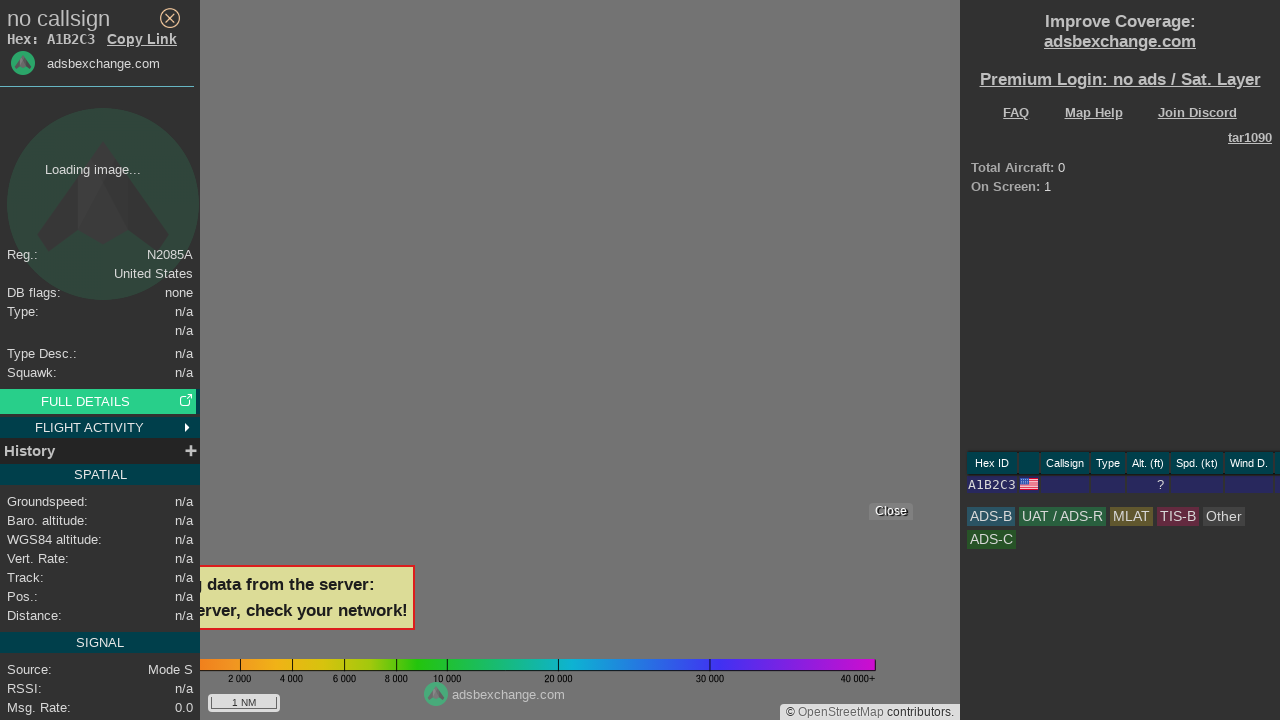